Tests checkbox handling by navigating to the checkboxes page and ensuring both checkboxes are selected

Starting URL: https://the-internet.herokuapp.com/

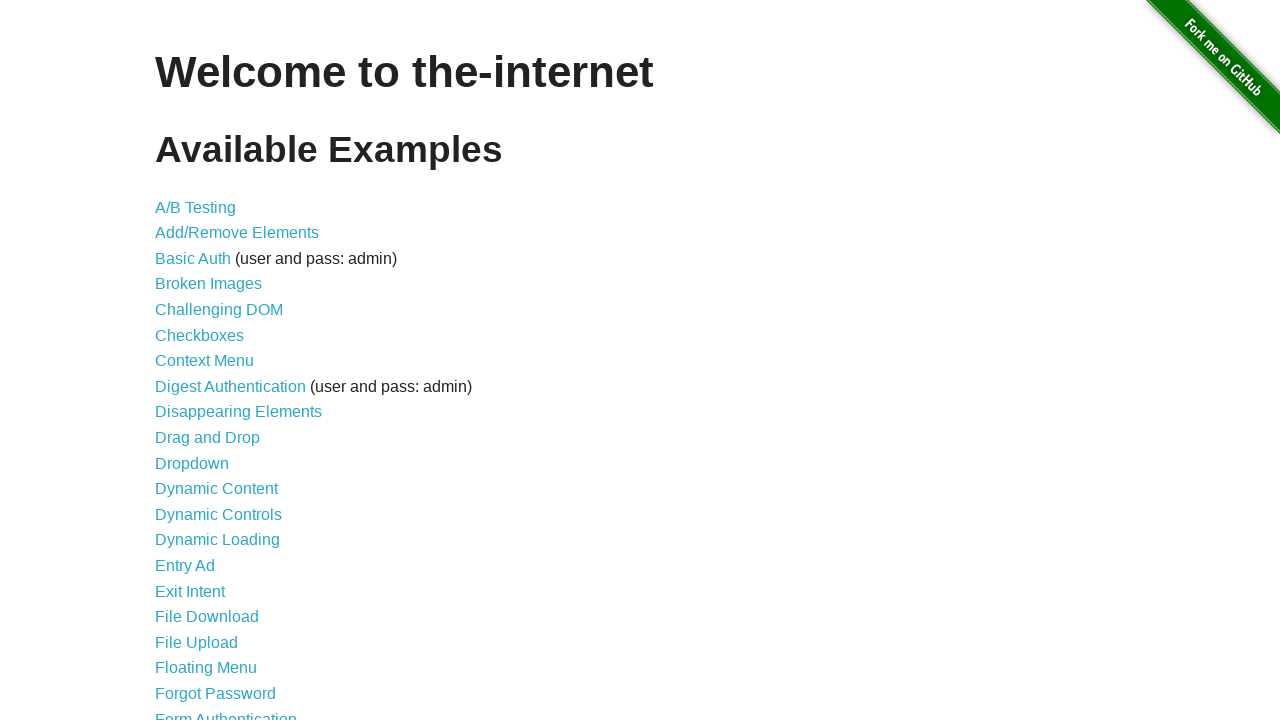

Clicked on Checkboxes link to navigate to checkboxes page at (200, 335) on text=Checkboxes
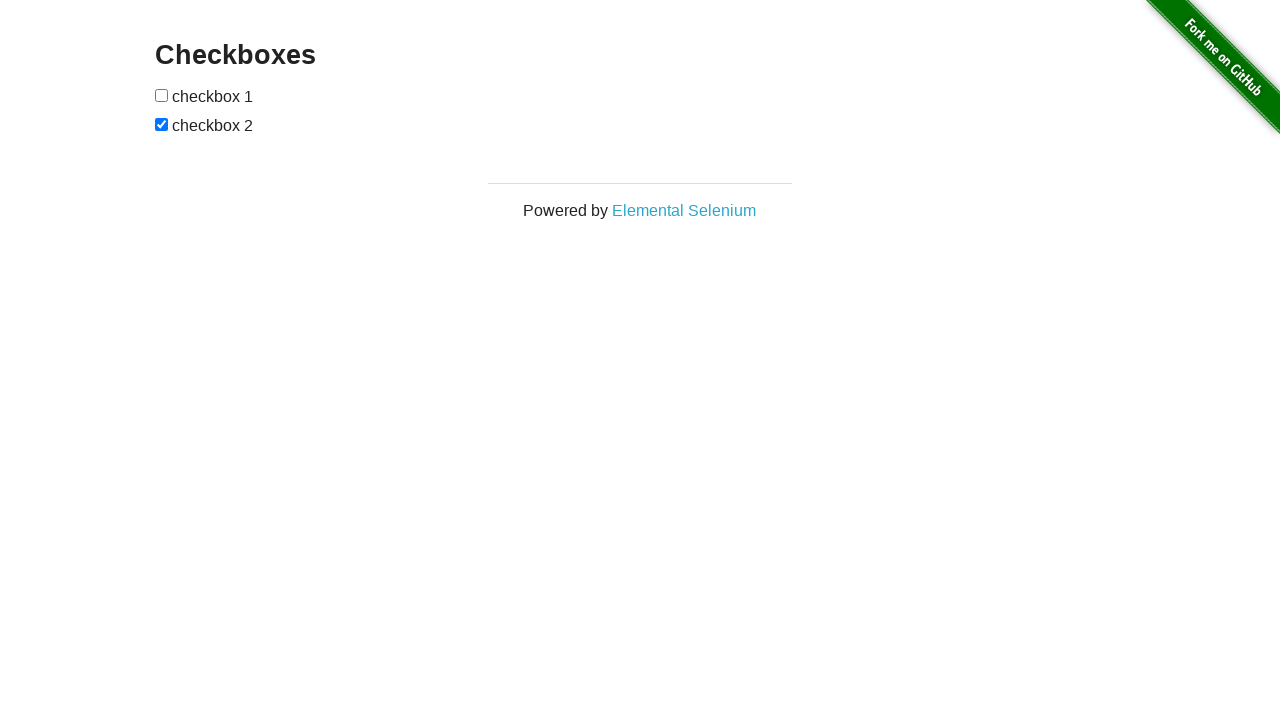

Located first checkbox element
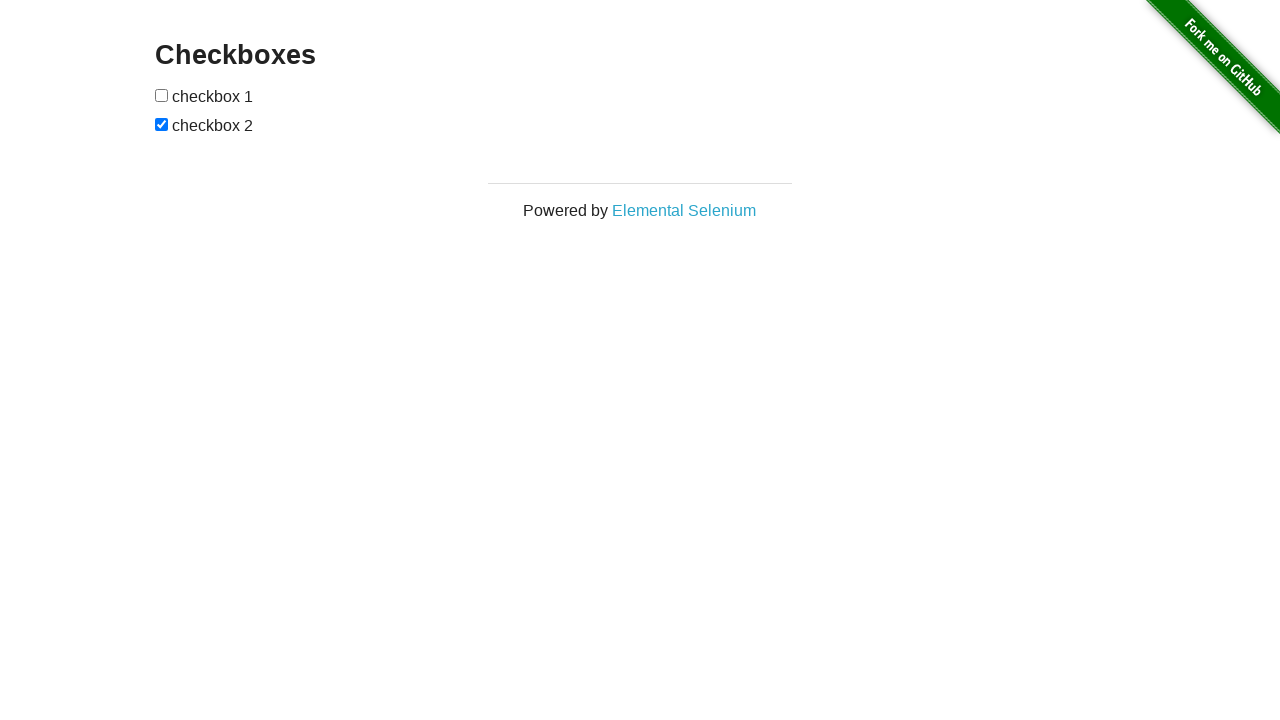

Clicked first checkbox to select it at (162, 95) on xpath=//input[@type='checkbox'][1]
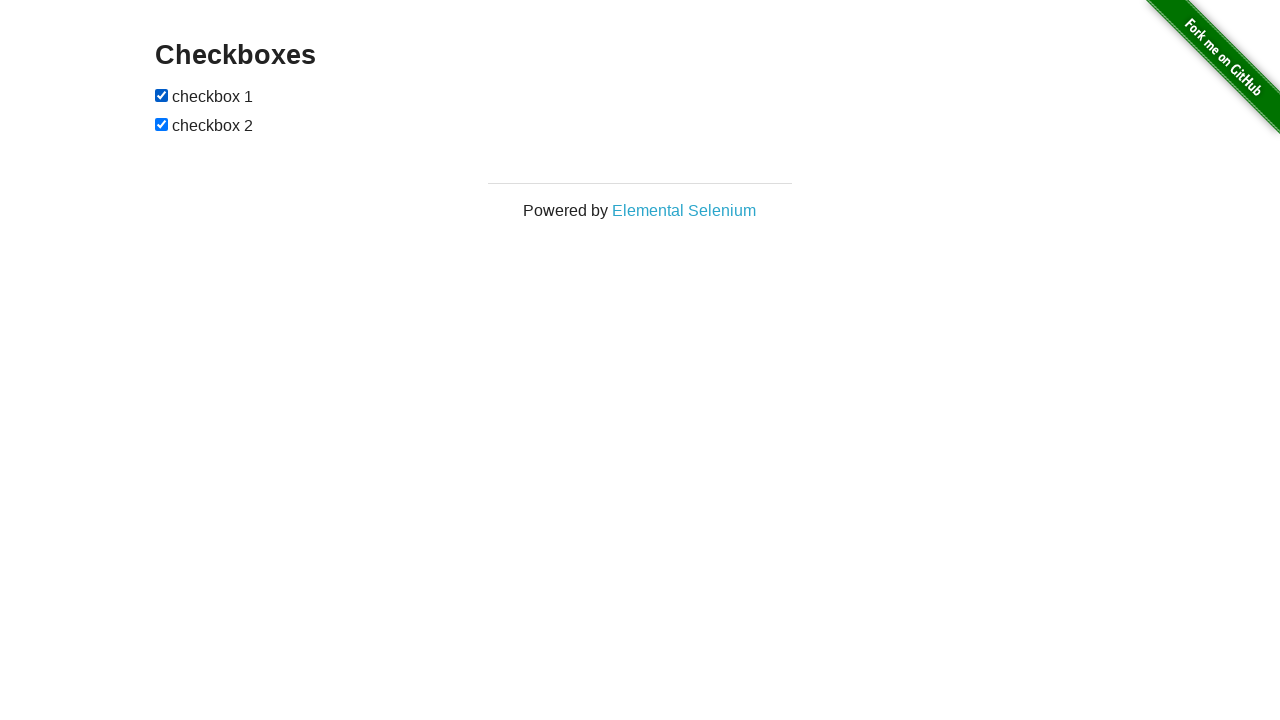

Located second checkbox element
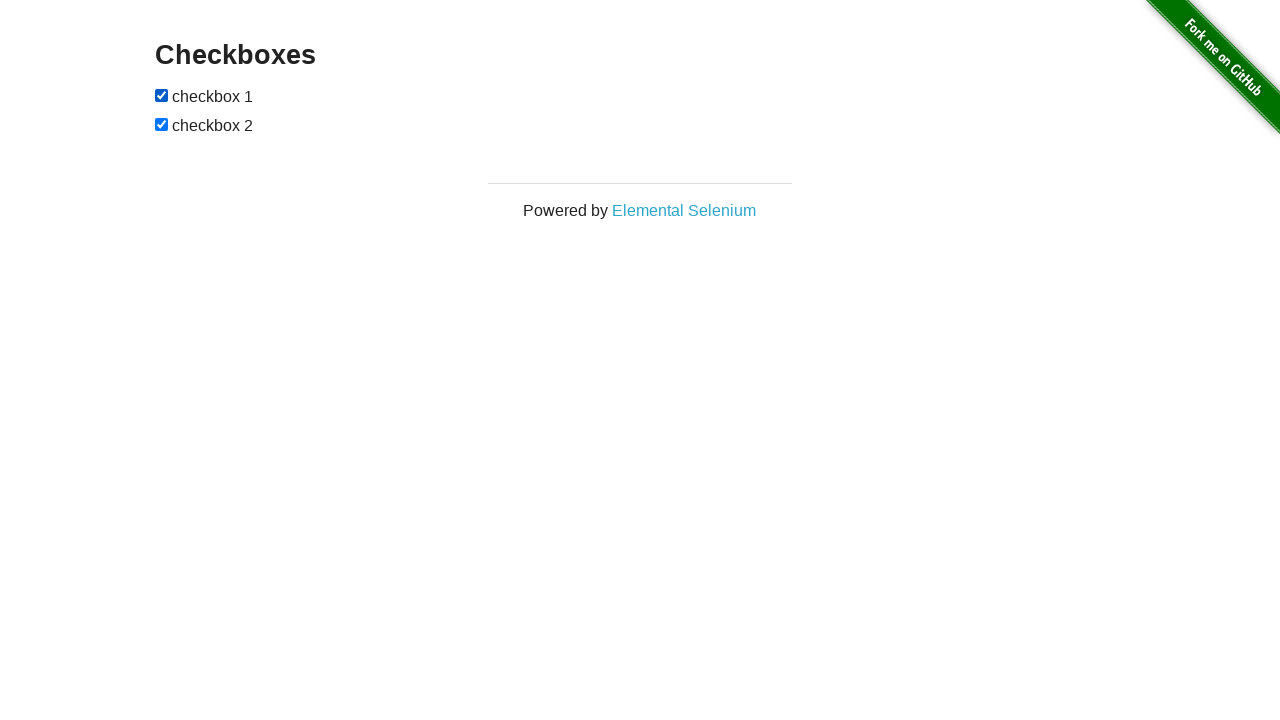

Second checkbox was already checked
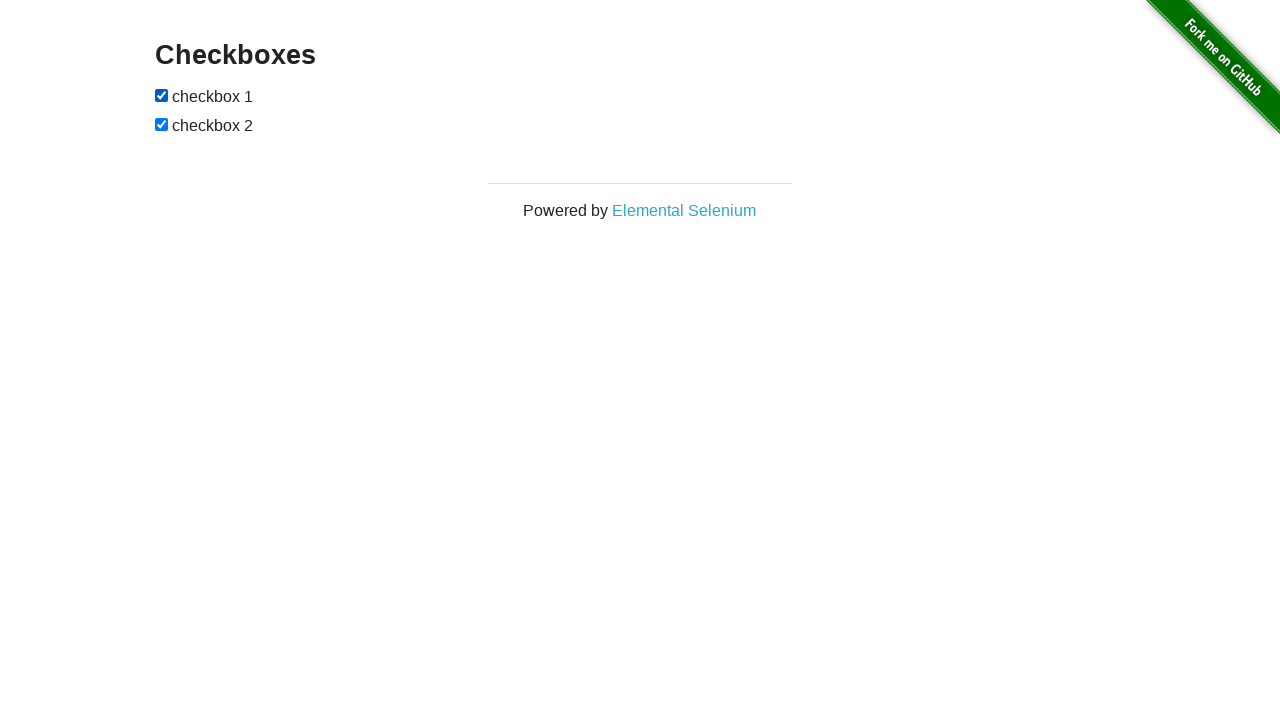

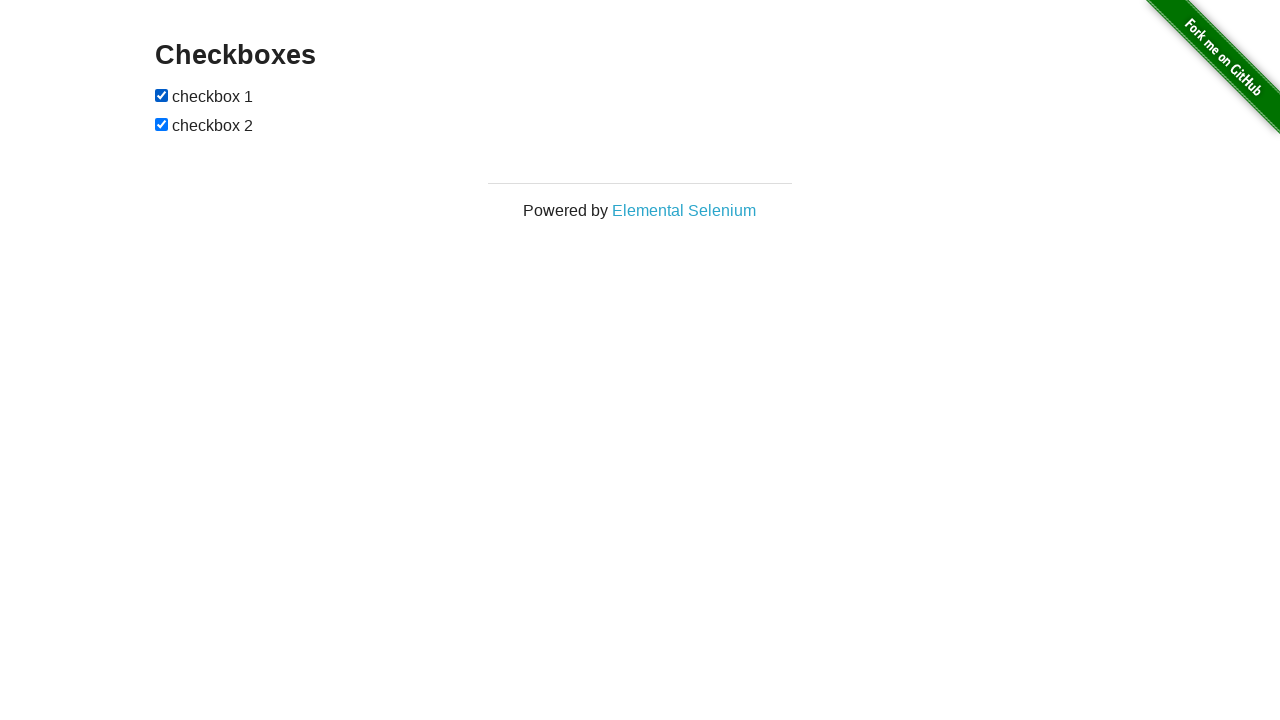